Tests JavaScript alert handling by interacting with three different types of alerts: simple alert, confirm dialog, and prompt dialog

Starting URL: https://the-internet.herokuapp.com/

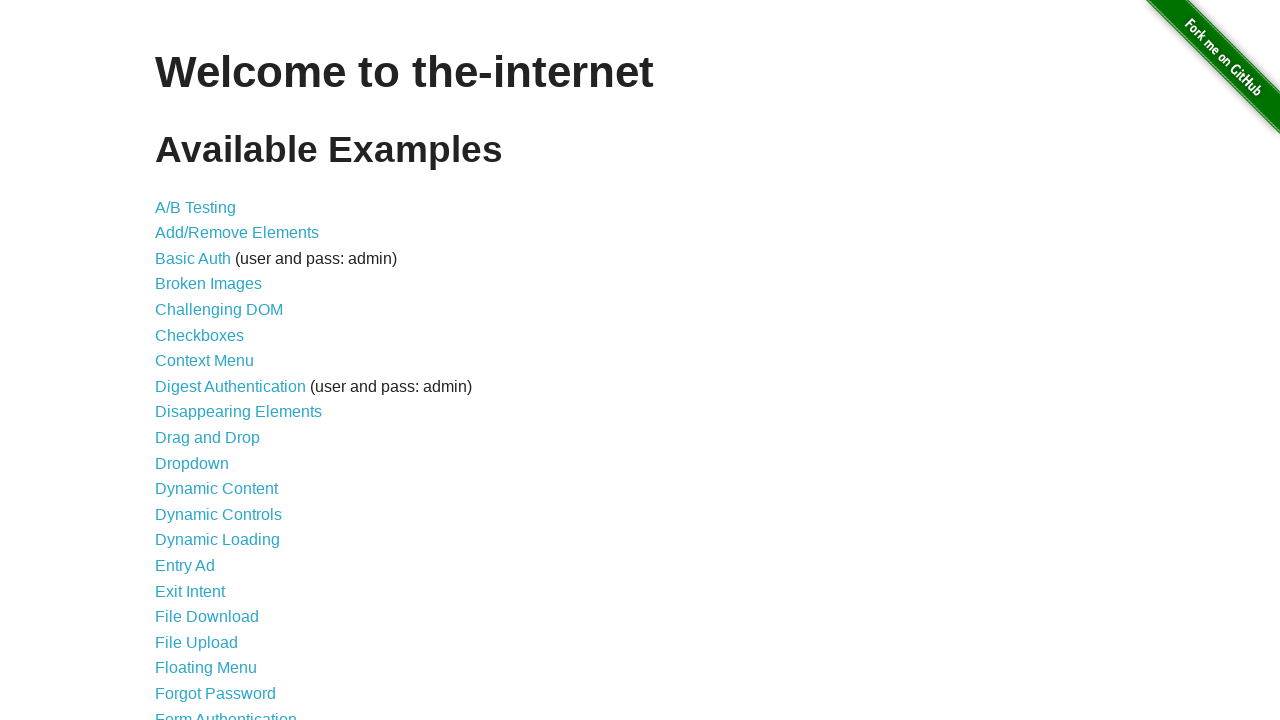

Clicked on JavaScript Alerts link at (214, 361) on text=JavaScript Alerts
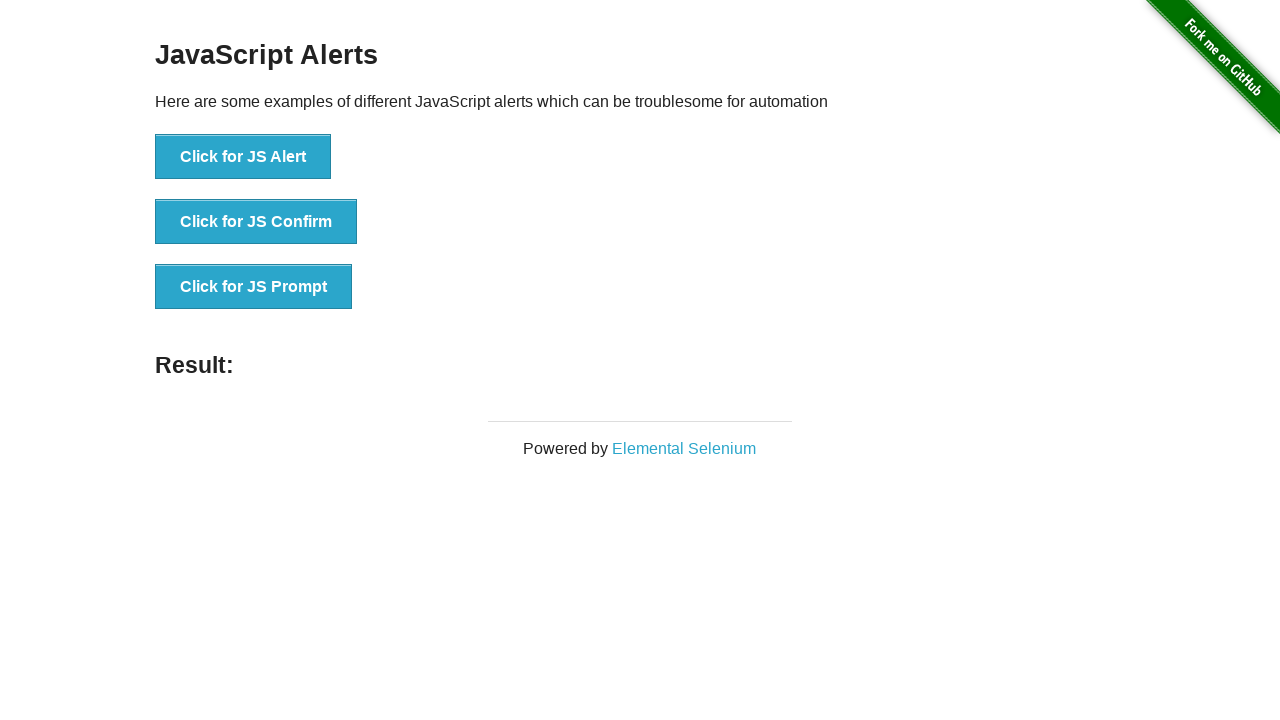

Clicked button to trigger JS alert at (243, 157) on button:has-text('Click for JS Alert')
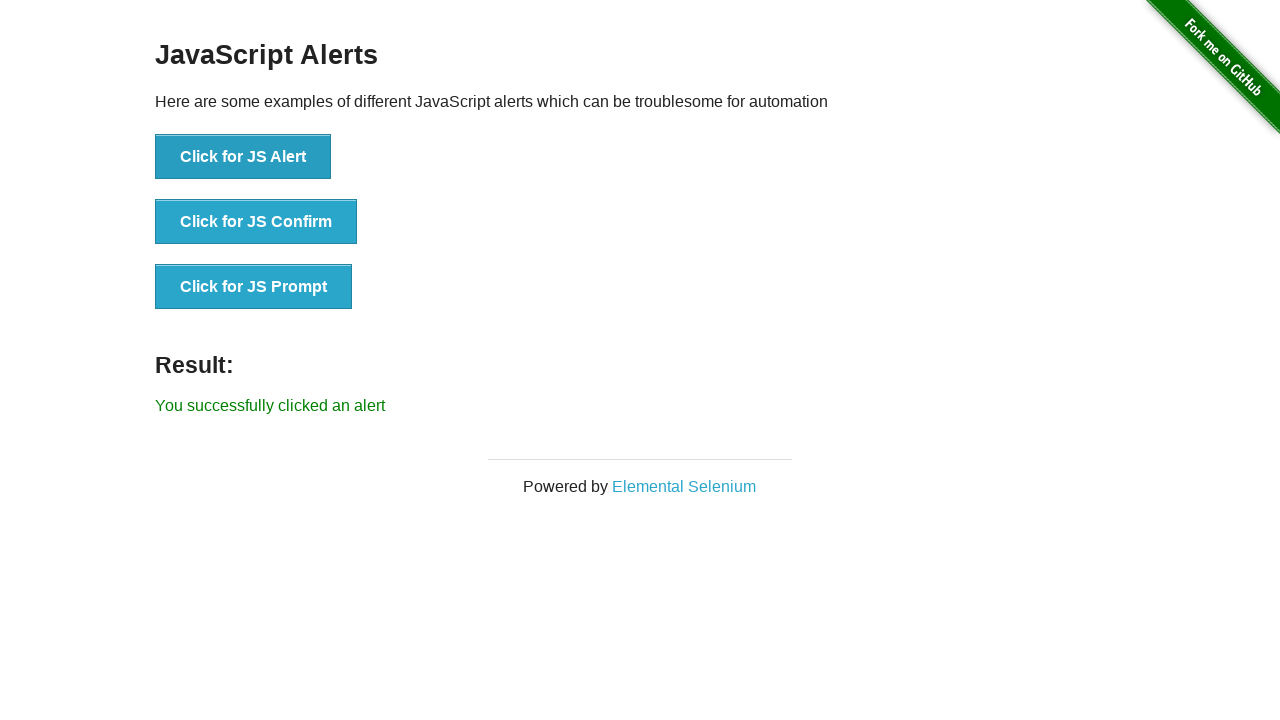

Accepted simple JS alert dialog
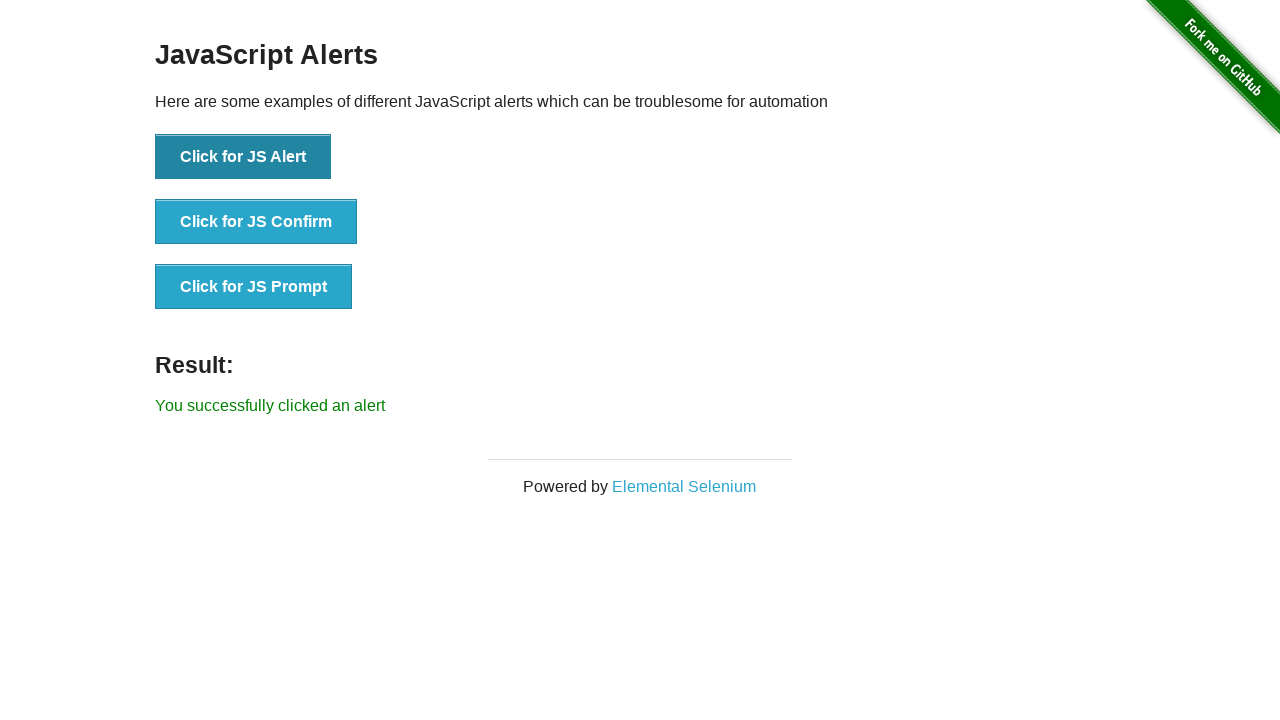

Clicked button to trigger JS confirm dialog at (256, 222) on button:has-text('Click for JS Confirm')
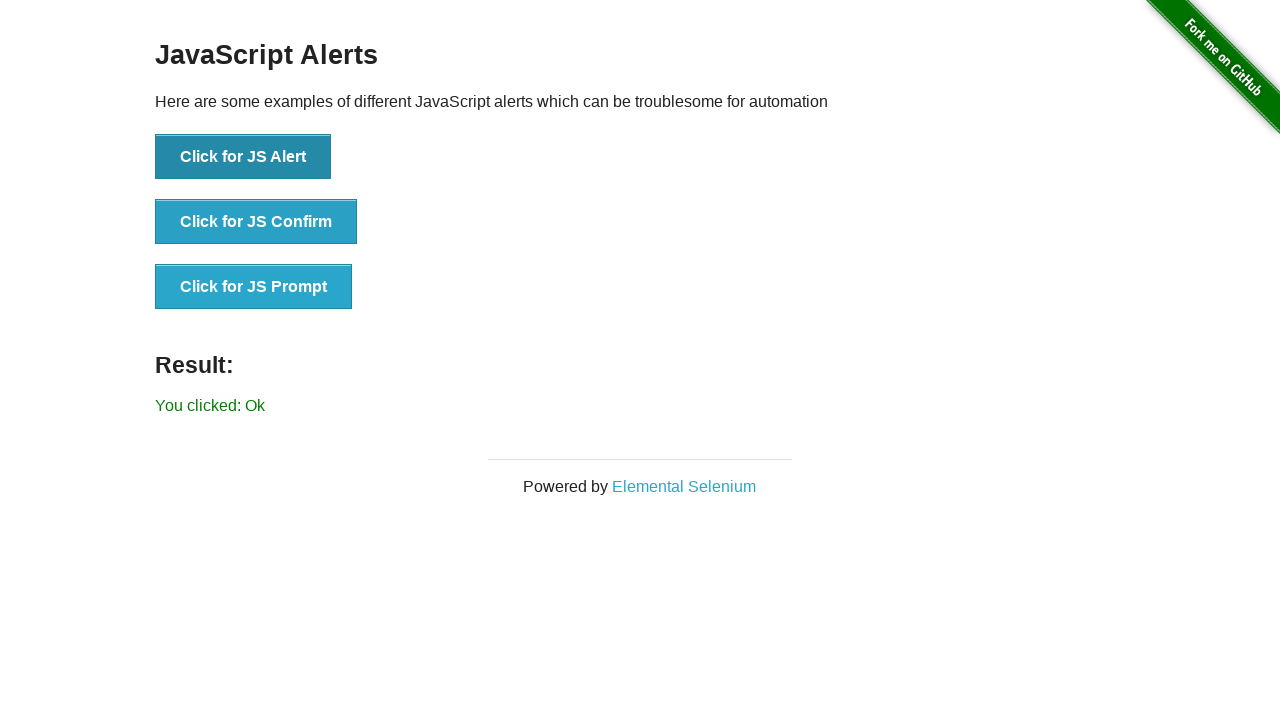

Dismissed JS confirm dialog
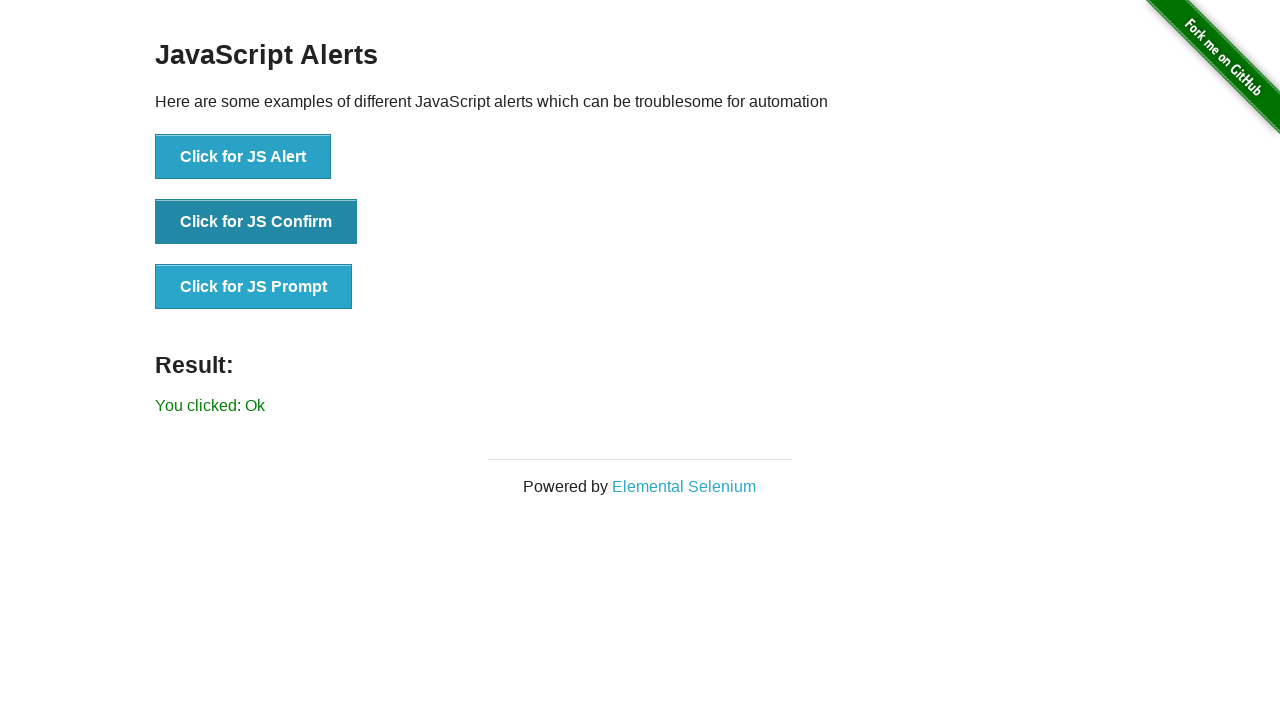

Clicked button to trigger JS prompt and responded with text at (254, 287) on button:has-text('Click for JS Prompt')
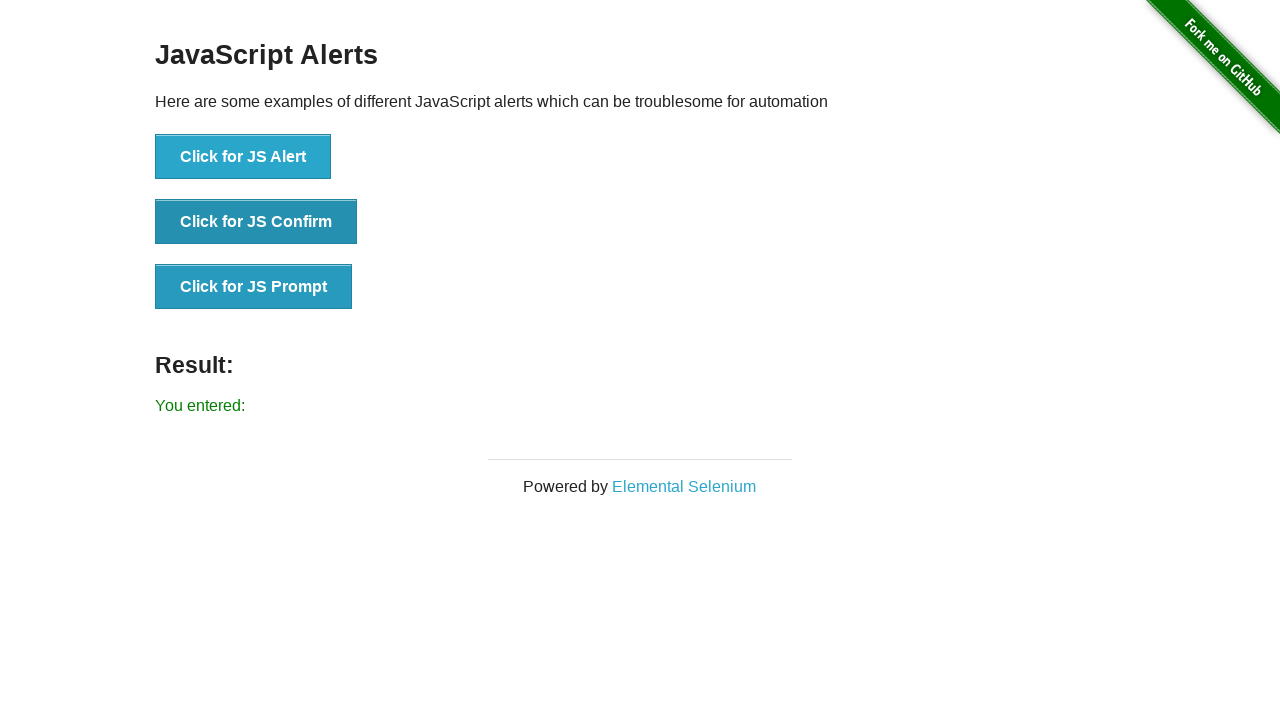

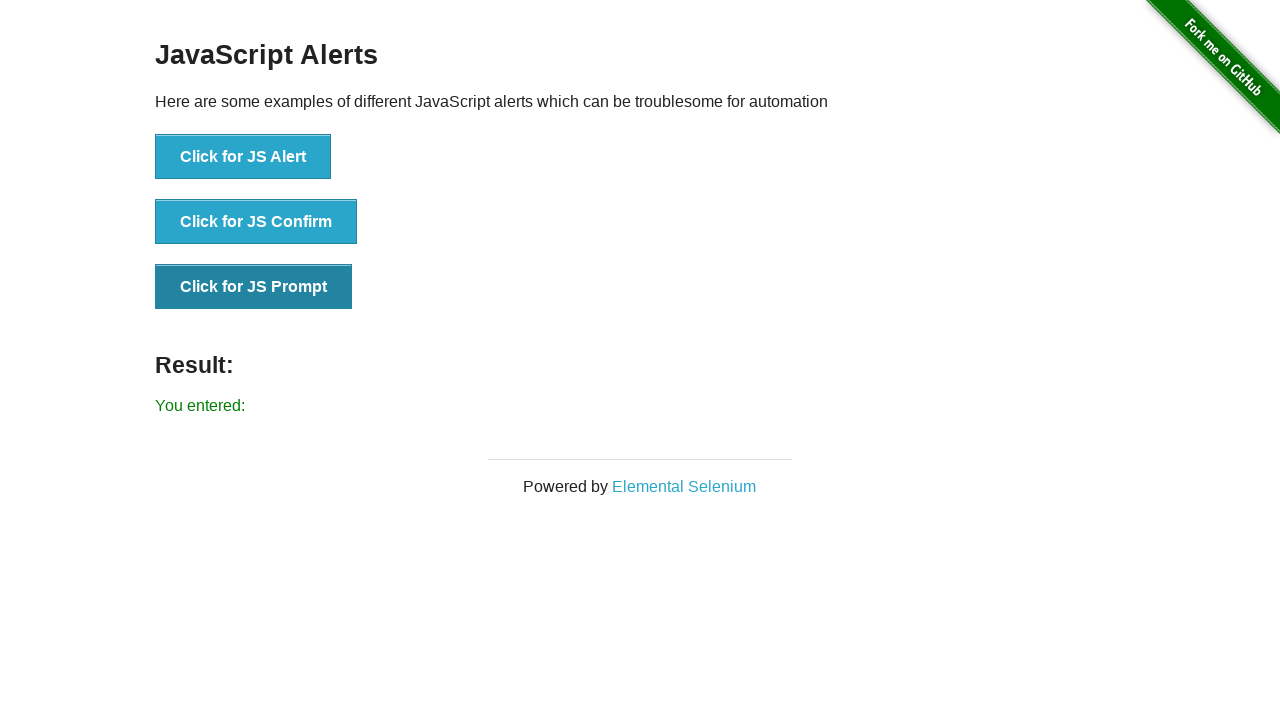